Tests file downloading functionality by clicking on download links and waiting for files to be saved to the file system

Starting URL: https://bonigarcia.dev/selenium-webdriver-java/download.html

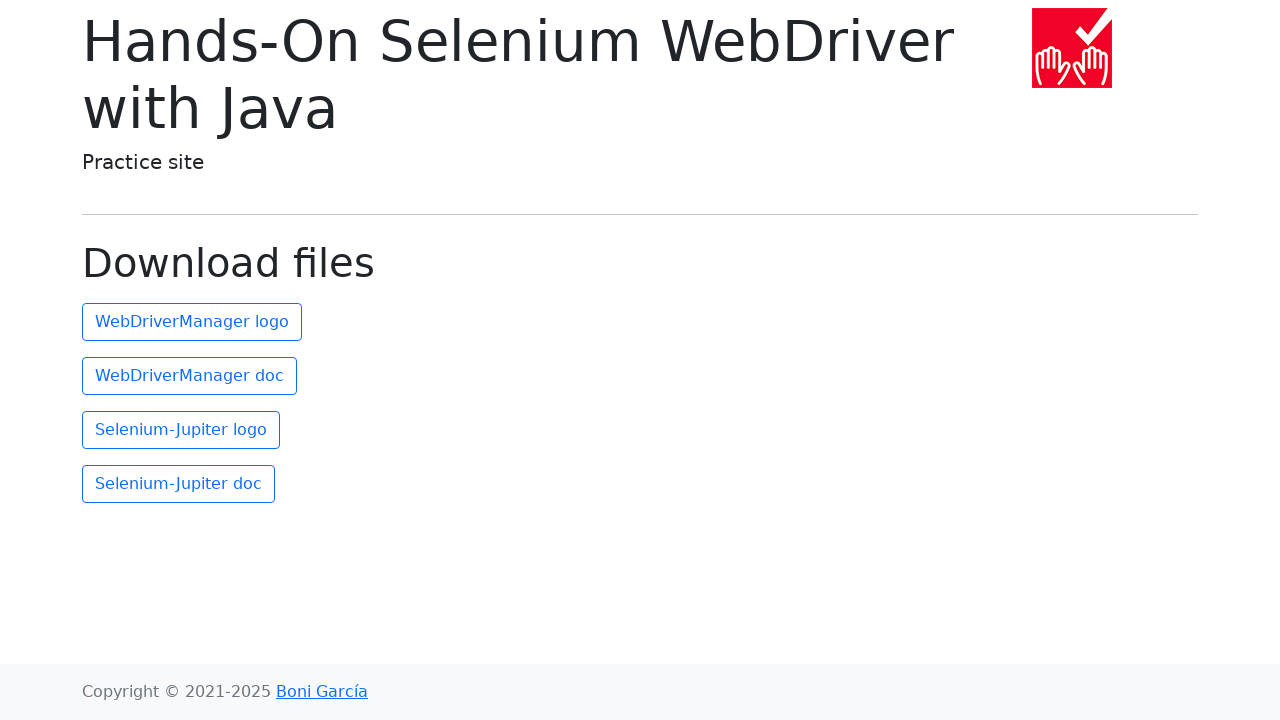

Clicked on the PNG download link at (192, 322) on xpath=(//a)[2]
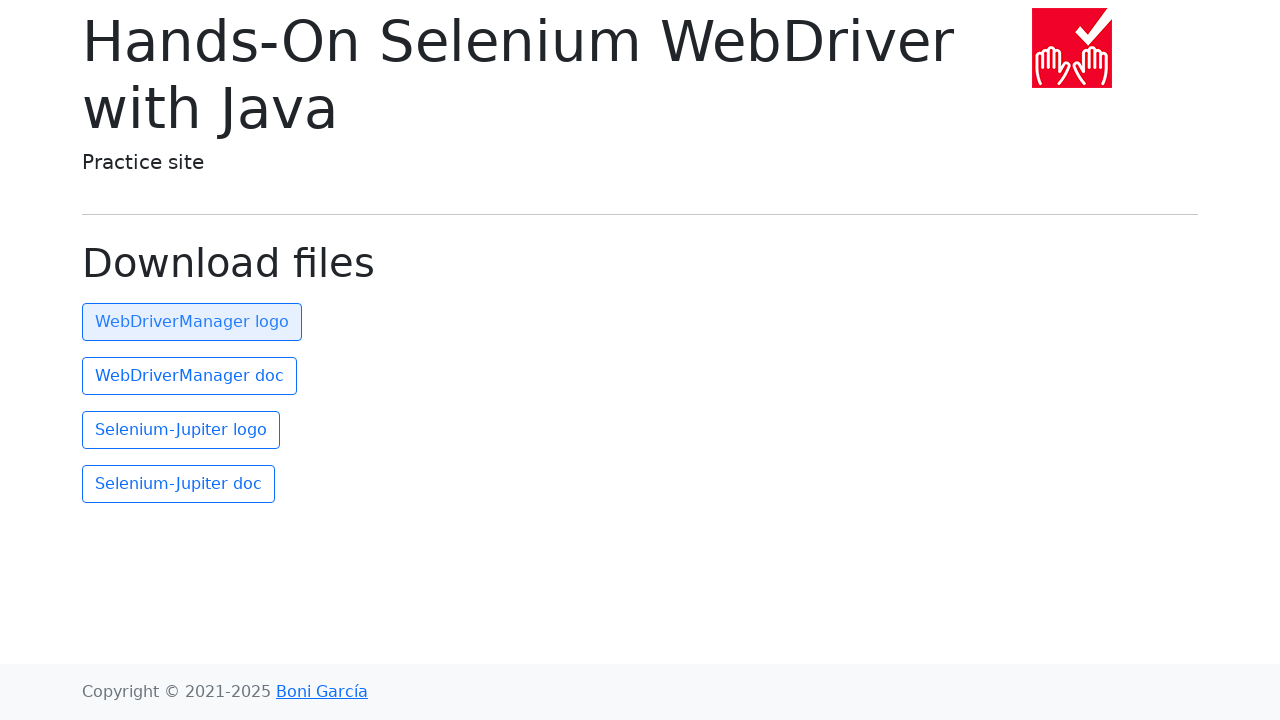

Clicked on the PDF download link at (190, 376) on xpath=(//a)[3]
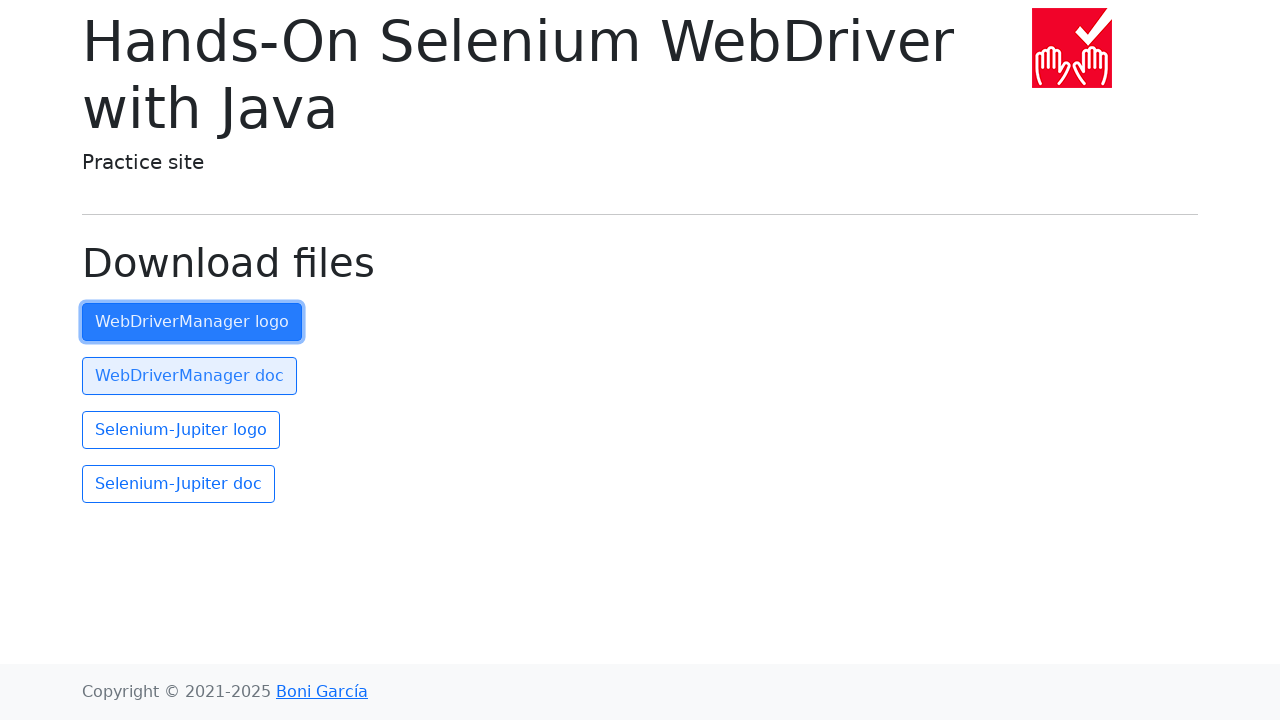

Waited 3 seconds for downloads to complete
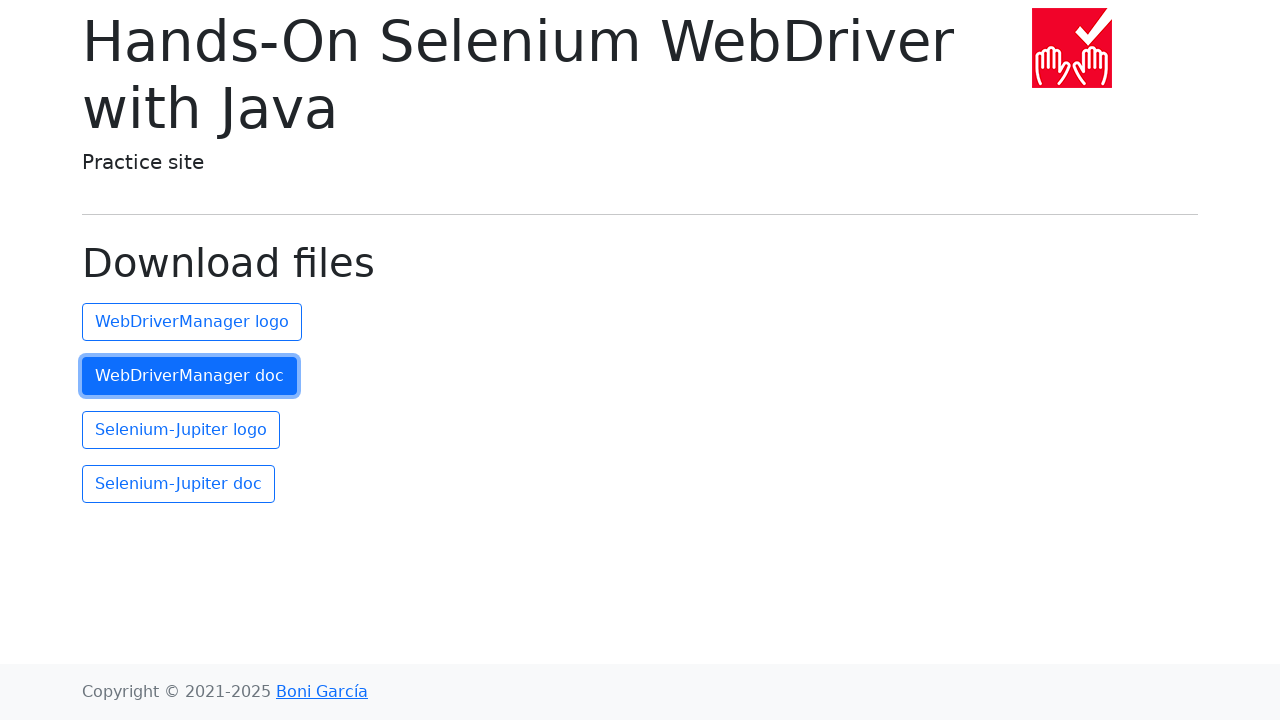

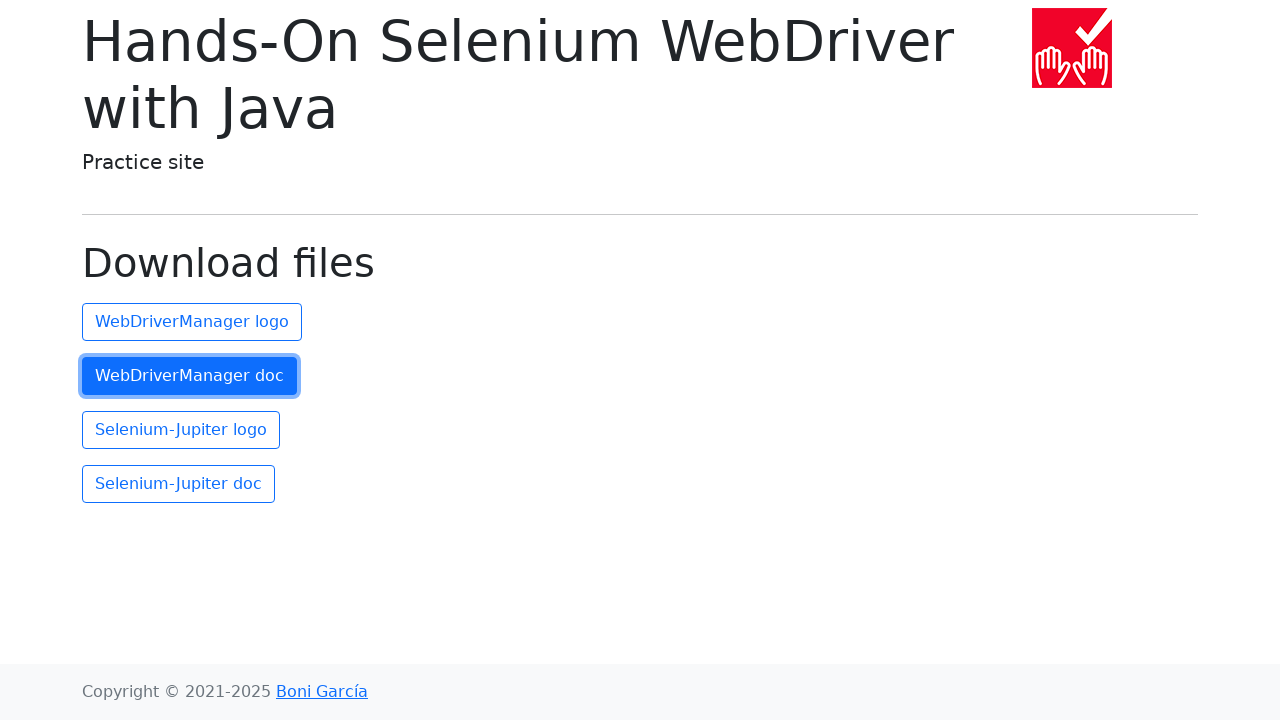